Tests console log capture by clicking a button that triggers a console.log message and verifying the log output

Starting URL: https://www.selenium.dev/selenium/web/bidi/logEntryAdded.html

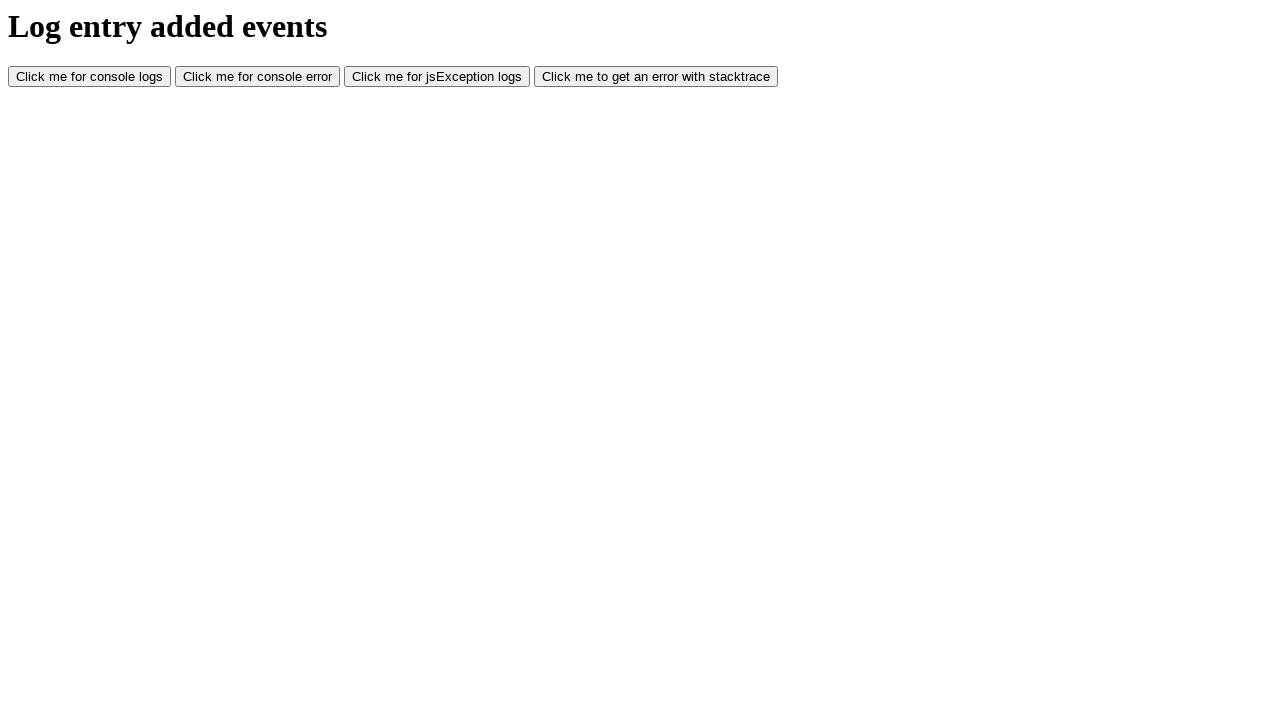

Set up console log listener to capture console messages
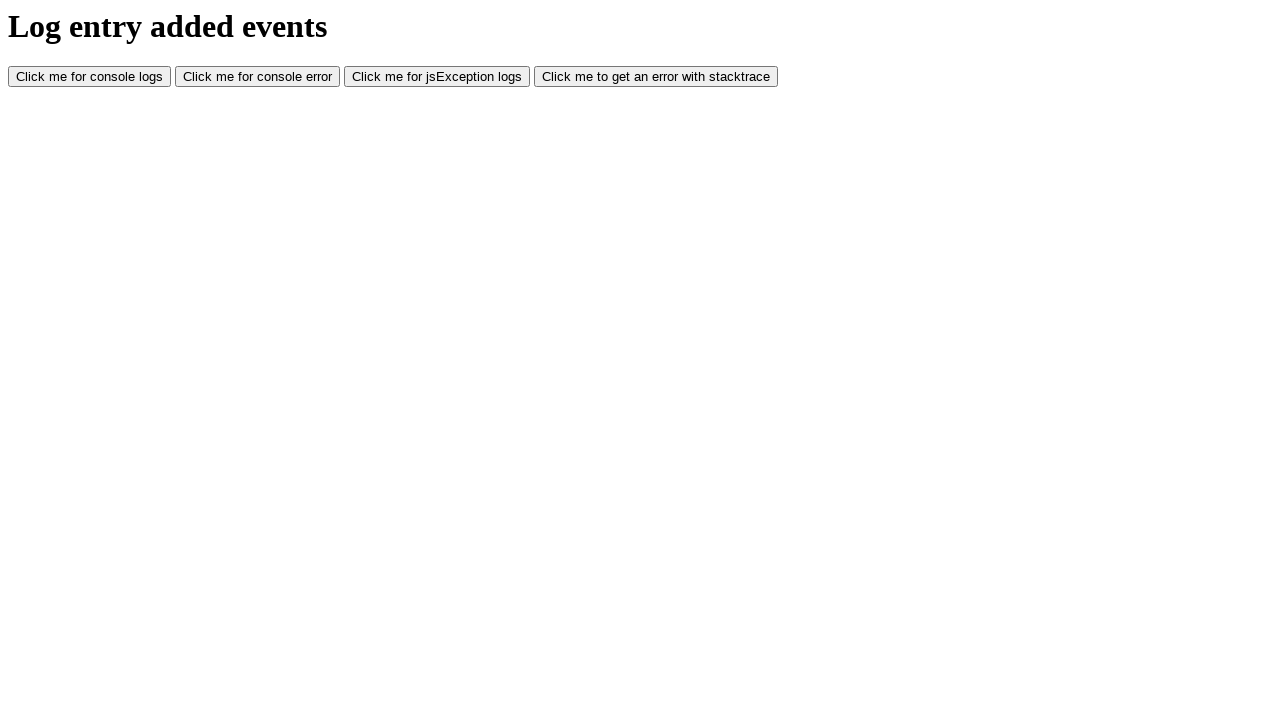

Clicked the console log button to trigger console.log message at (90, 77) on #consoleLog
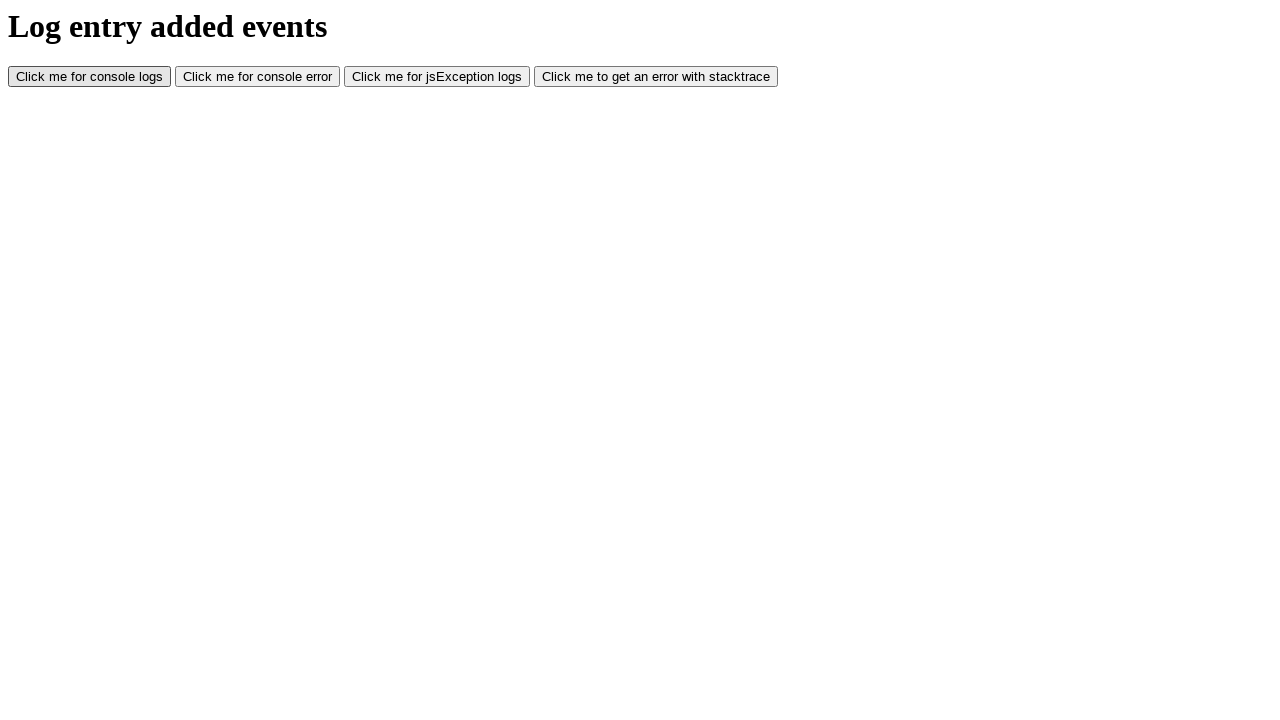

Waited 1 second for console log to be captured
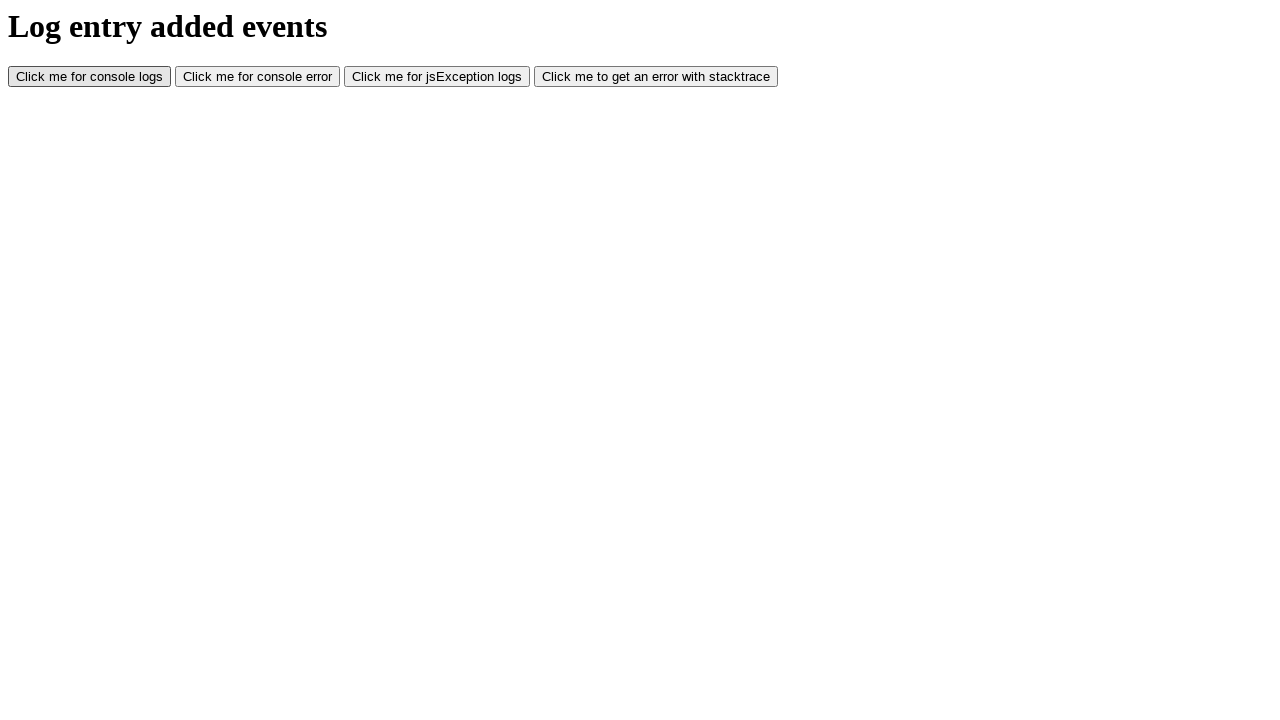

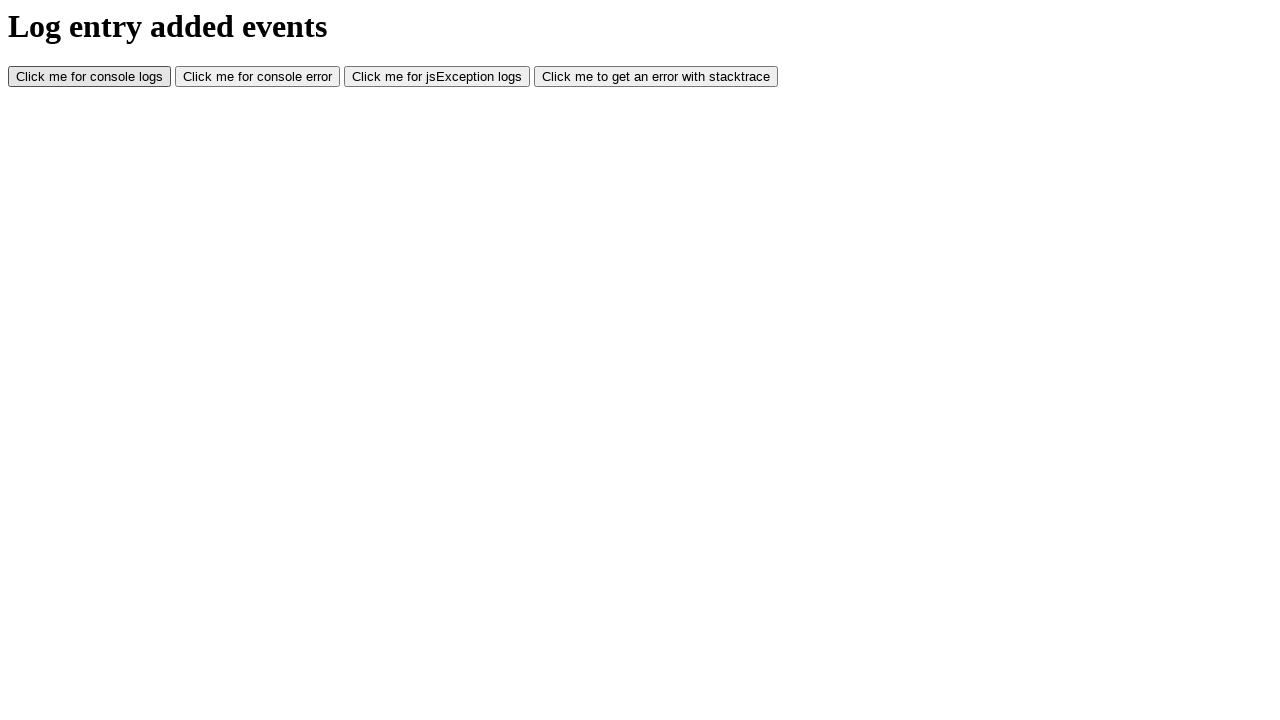